Navigates to the MySeatCovers homepage and verifies the page loads successfully

Starting URL: https://myseatcovers.com/

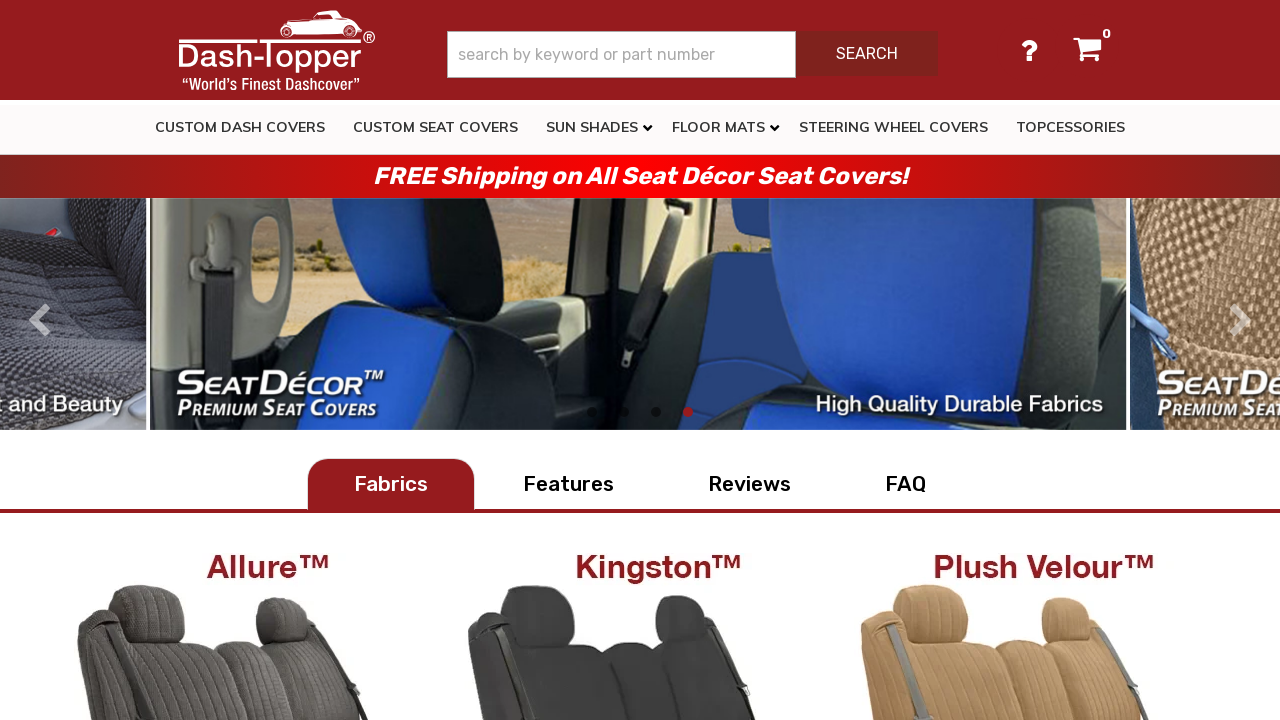

Waited for DOM content to load on MySeatCovers homepage
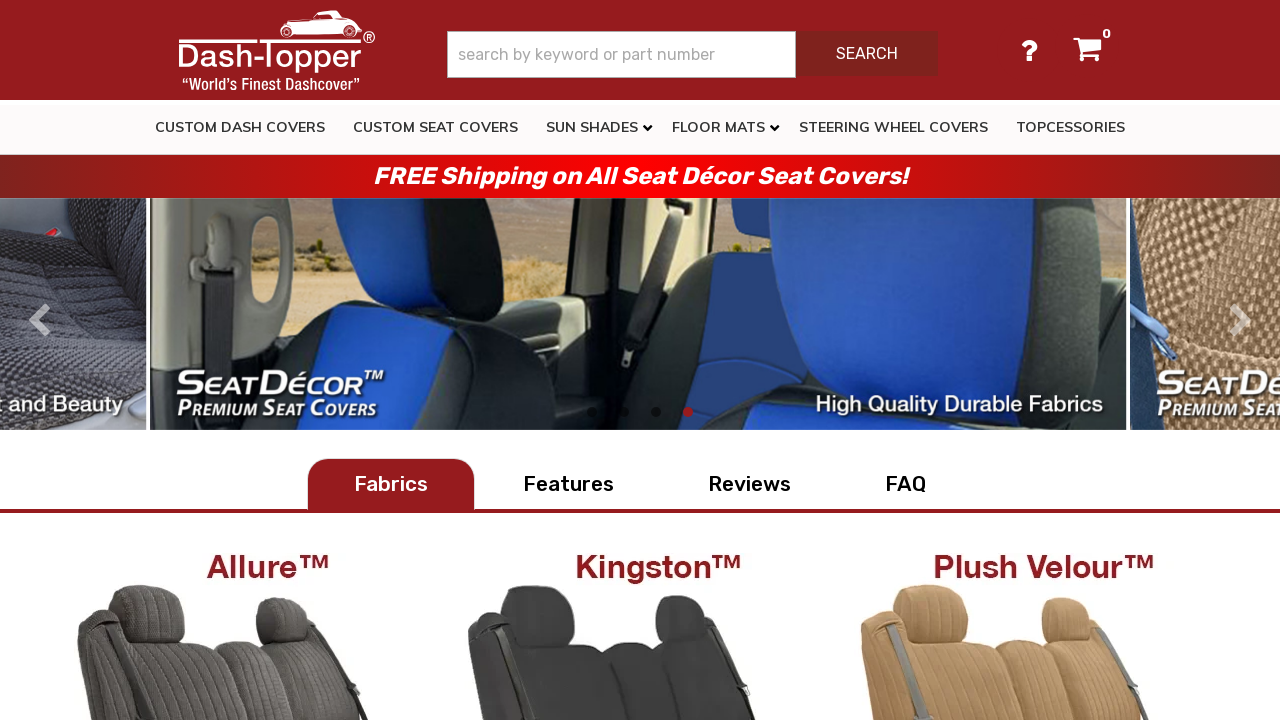

Verified body element is present on the page
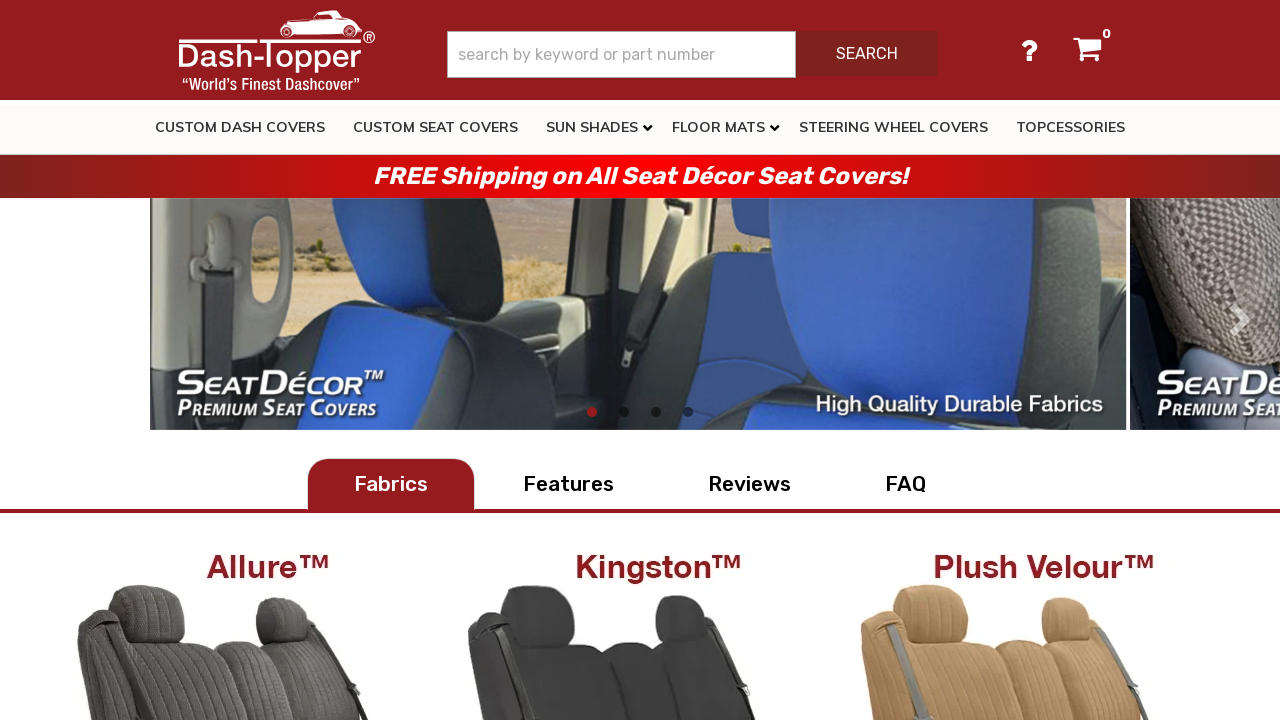

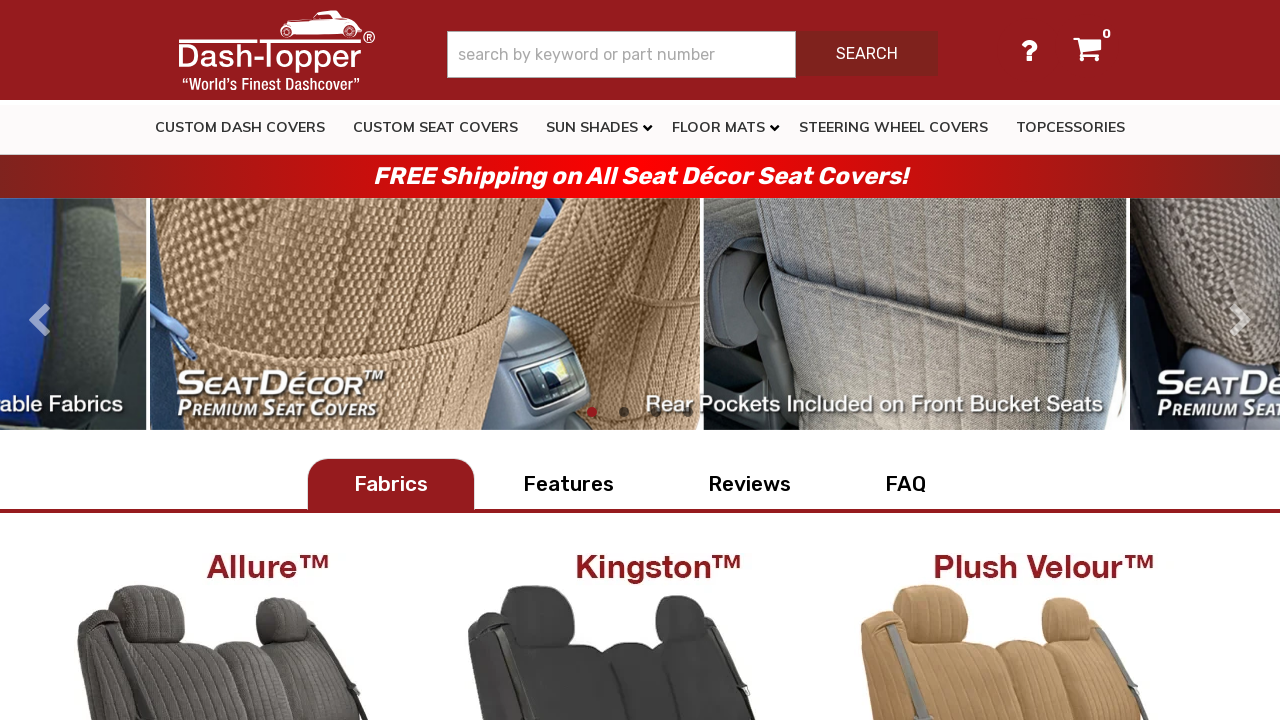